Tests the click button functionality on the DemoQA buttons page by clicking the "Click Me" button and verifying the success message appears

Starting URL: https://demoqa.com/buttons

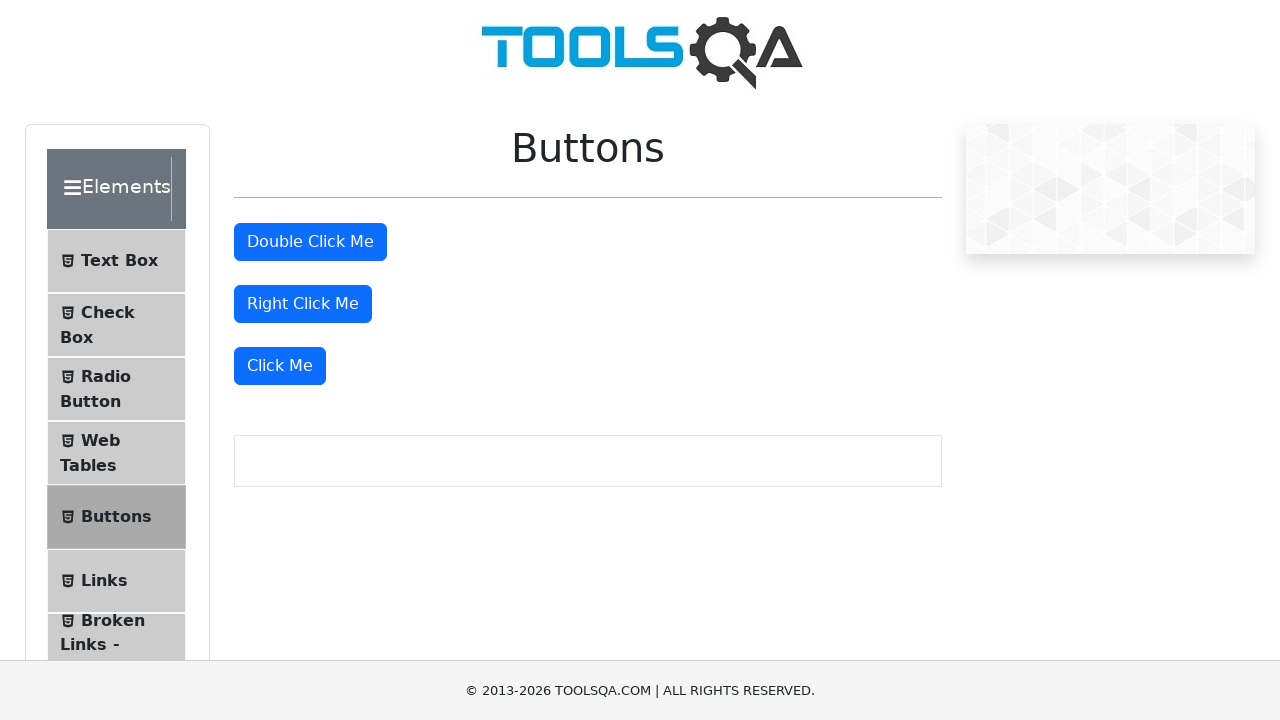

Clicked the 'Click Me' button on DemoQA buttons page at (280, 366) on xpath=//button[text()='Click Me']
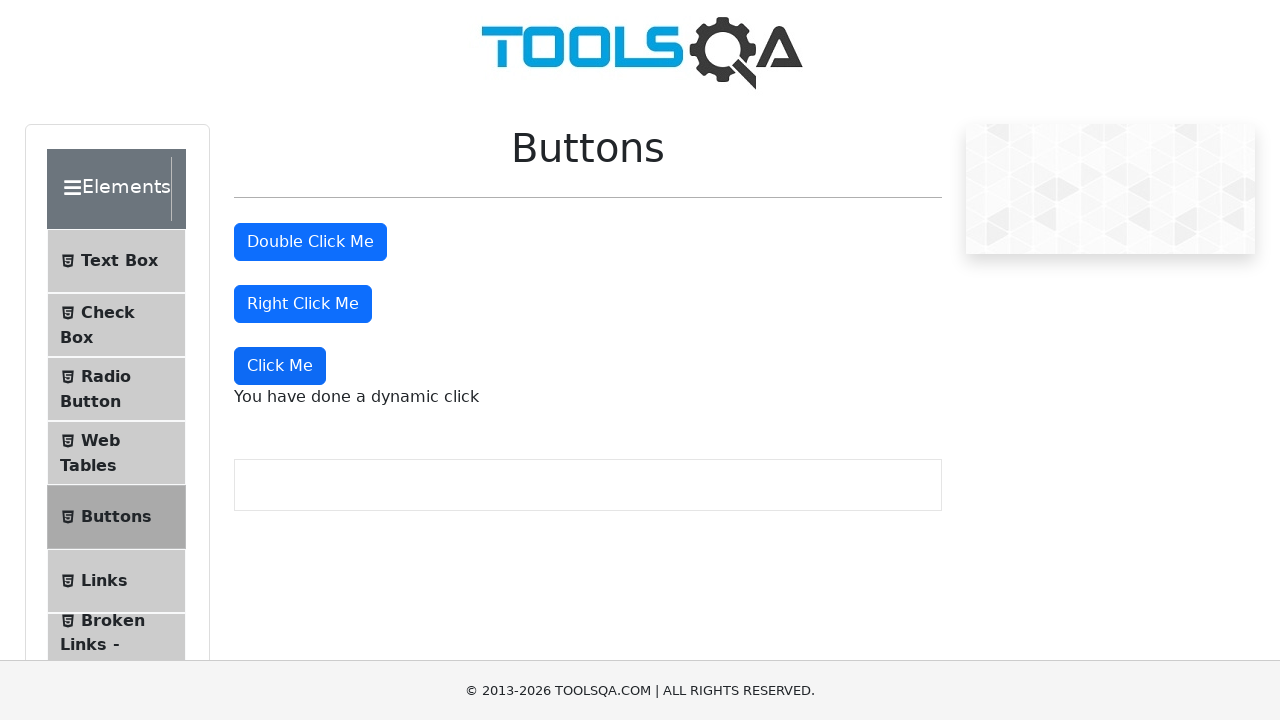

Dynamic click message element loaded
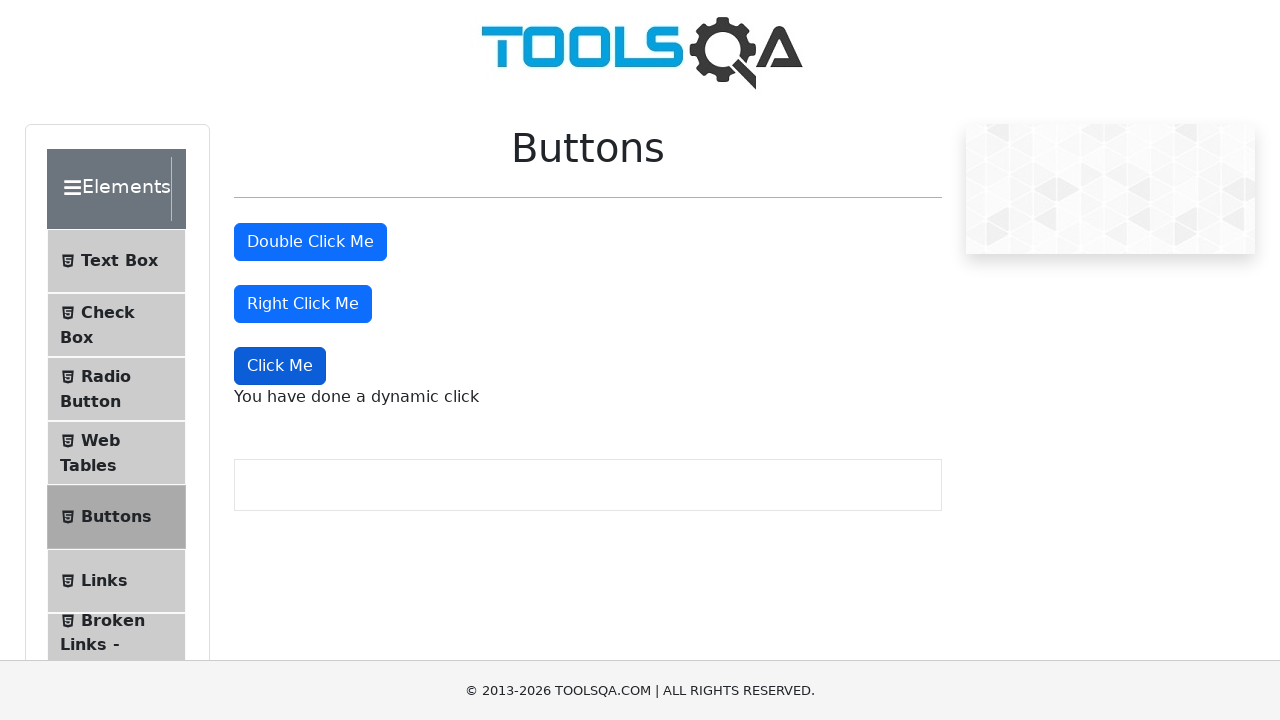

Verified success message 'You have done a dynamic click' appears
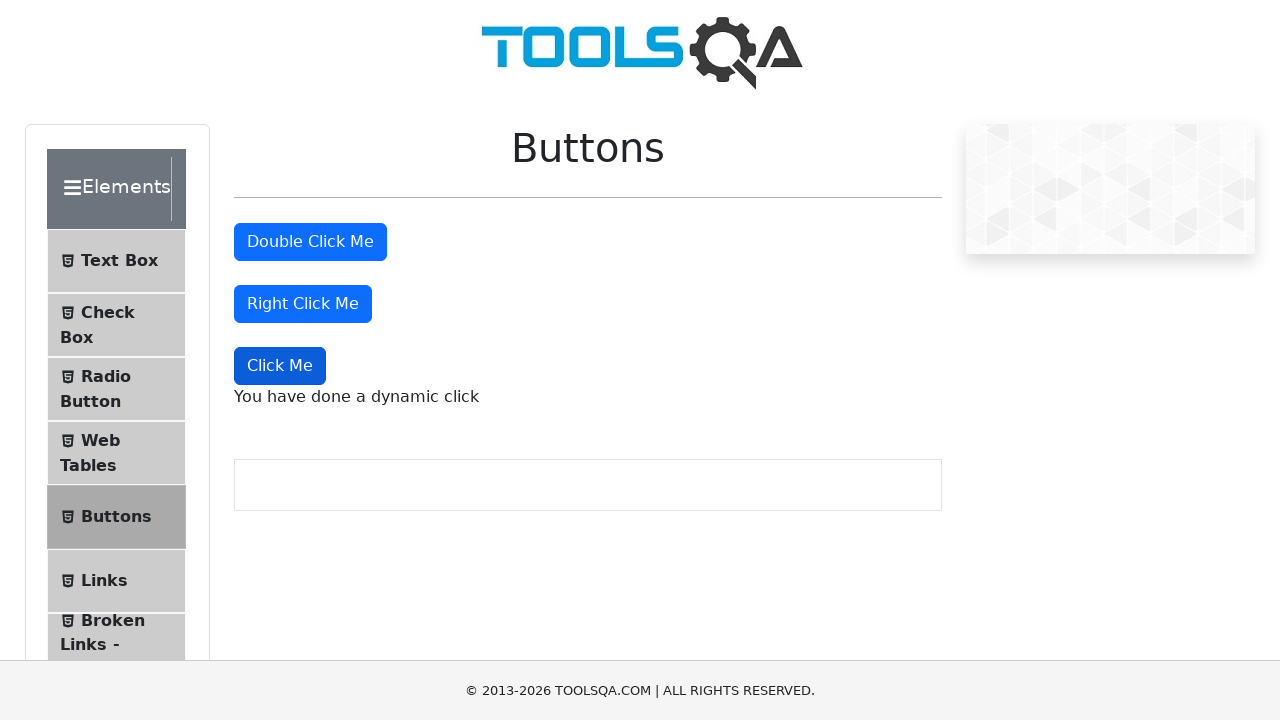

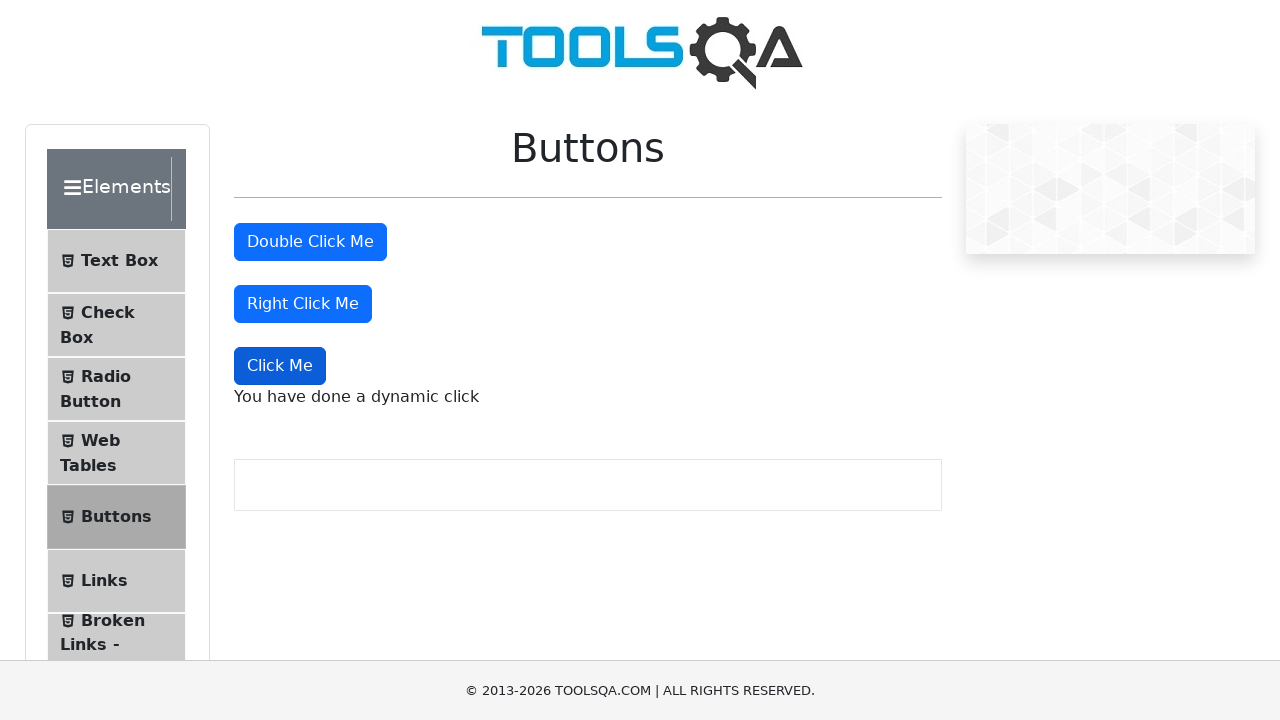